Tests window handling functionality by clicking a button inside an iframe that opens a new window, then switches between windows

Starting URL: https://www.w3schools.com/jsref/tryit.asp?filename=tryjsref_win_open

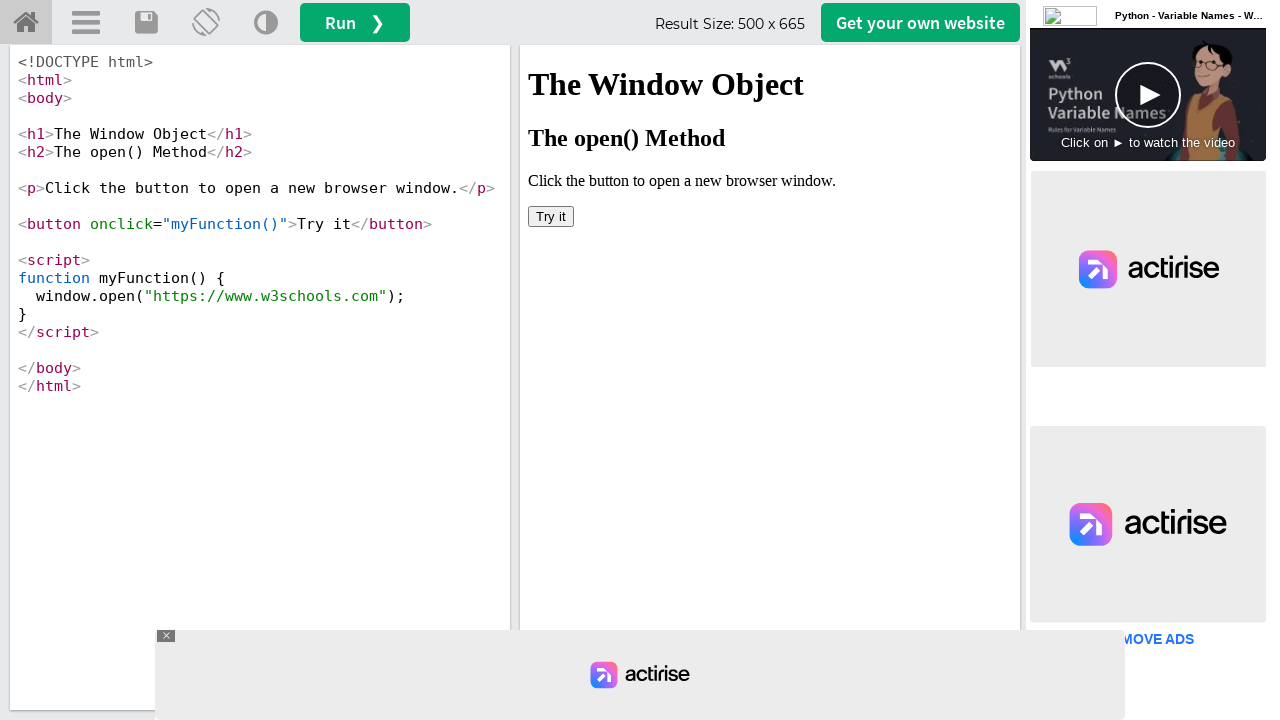

Stored initial page context
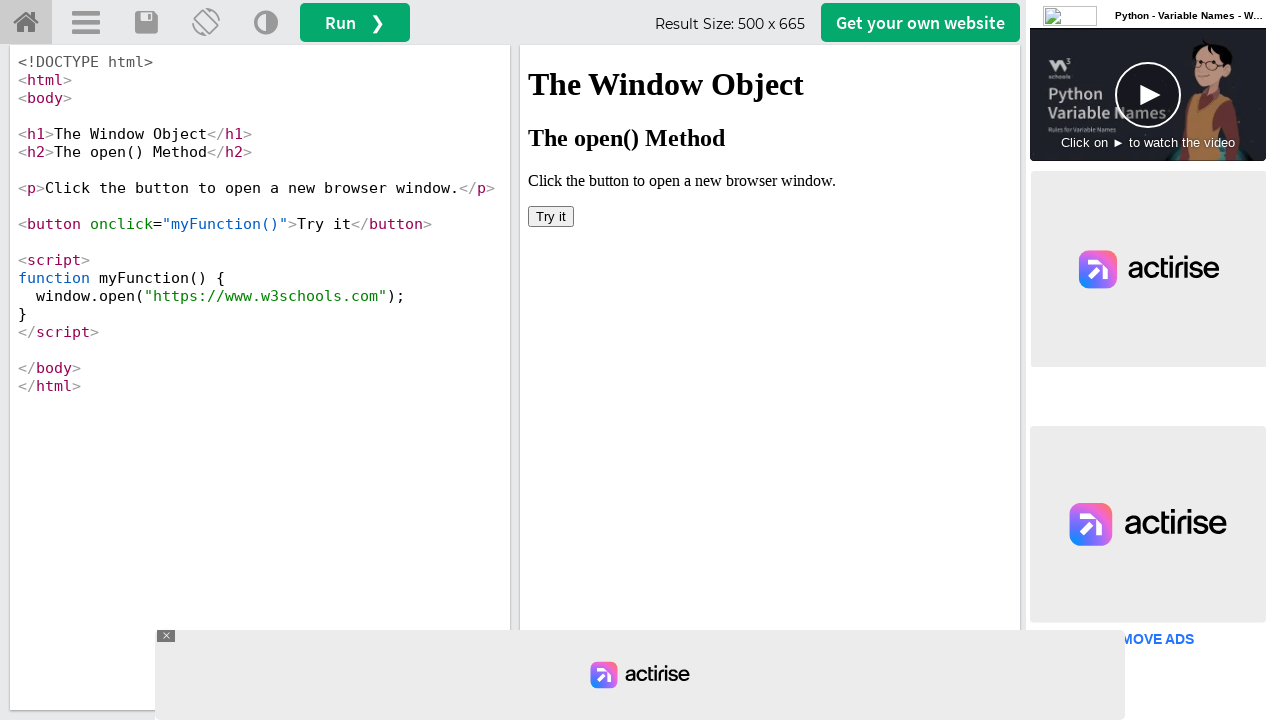

Located iframe with name 'iframeResult'
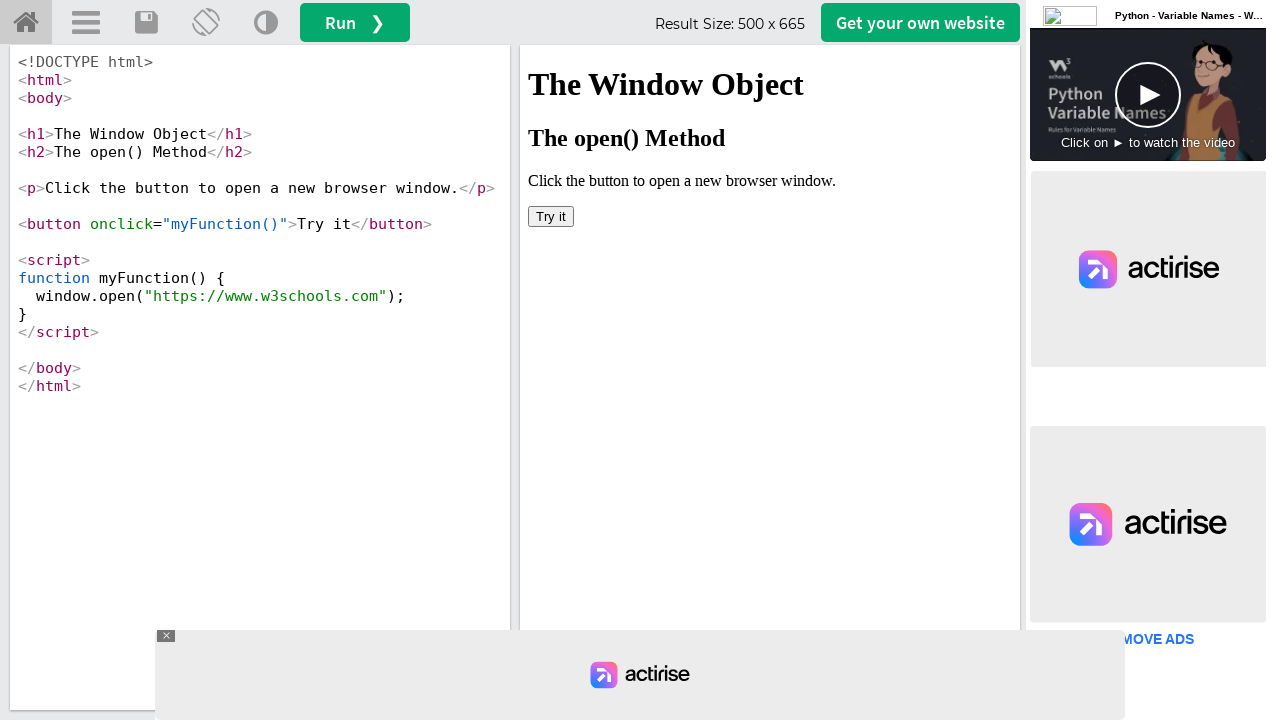

Clicked button inside iframe to open new window at (551, 216) on button[onclick='myFunction()']
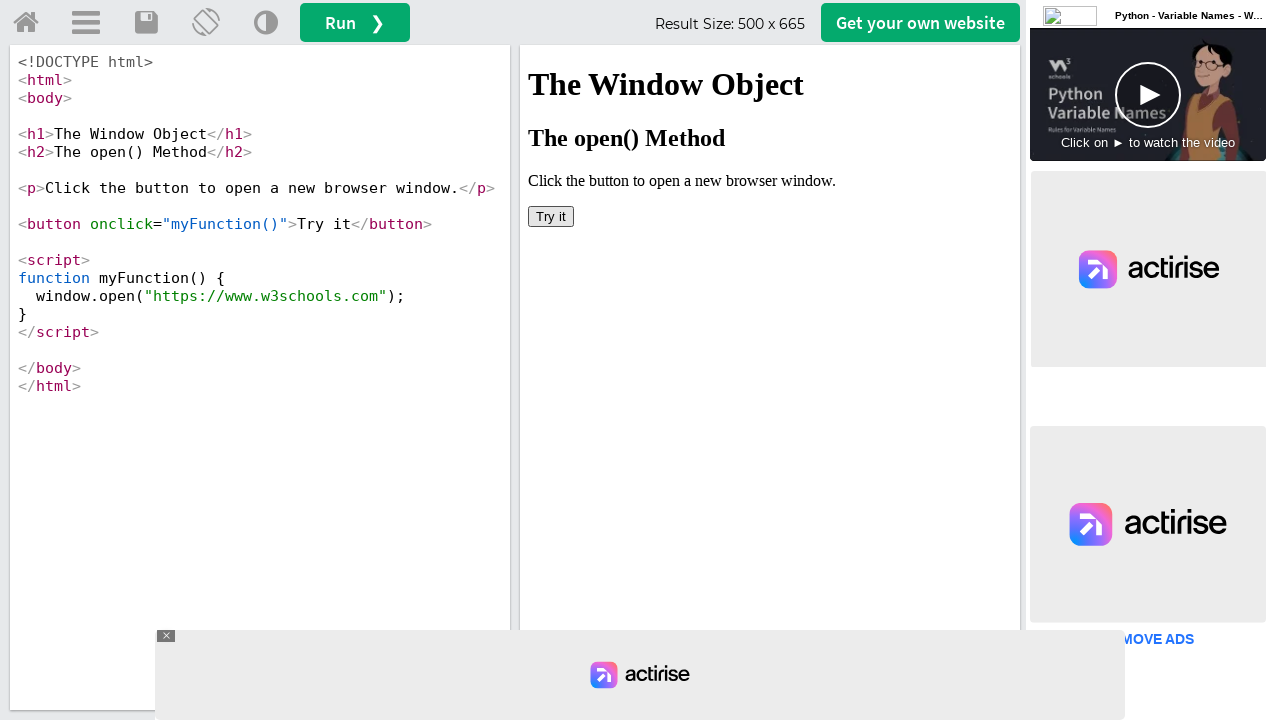

Captured new window/page object
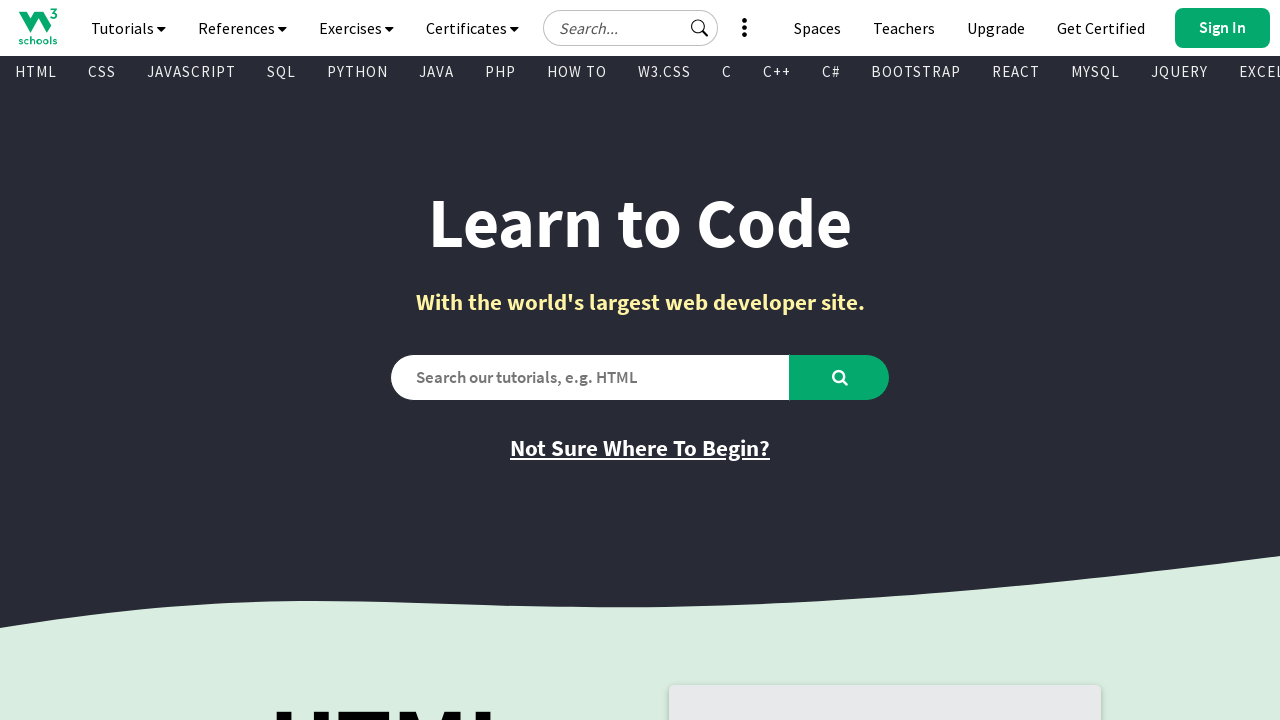

New page finished loading
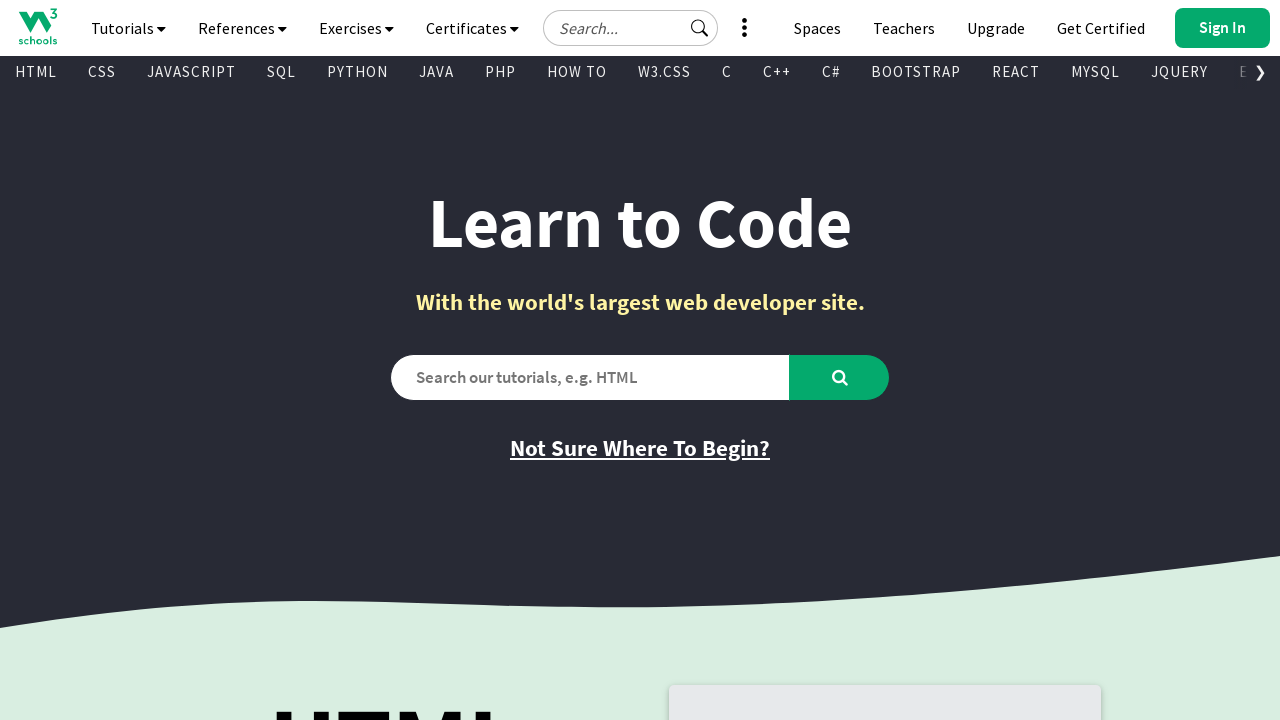

Retrieved URL from new window: https://www.w3schools.com/
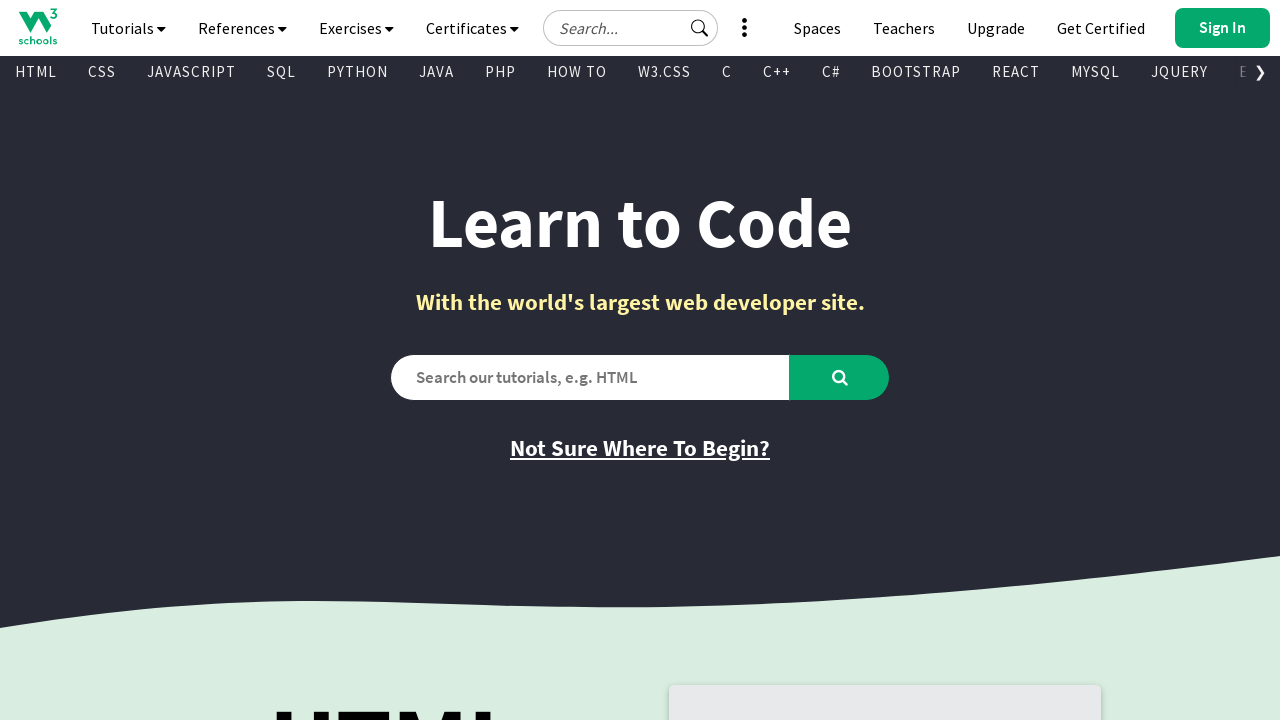

Retrieved title from new window: <bound method Page.title of <Page url='https://www.w3schools.com/'>>
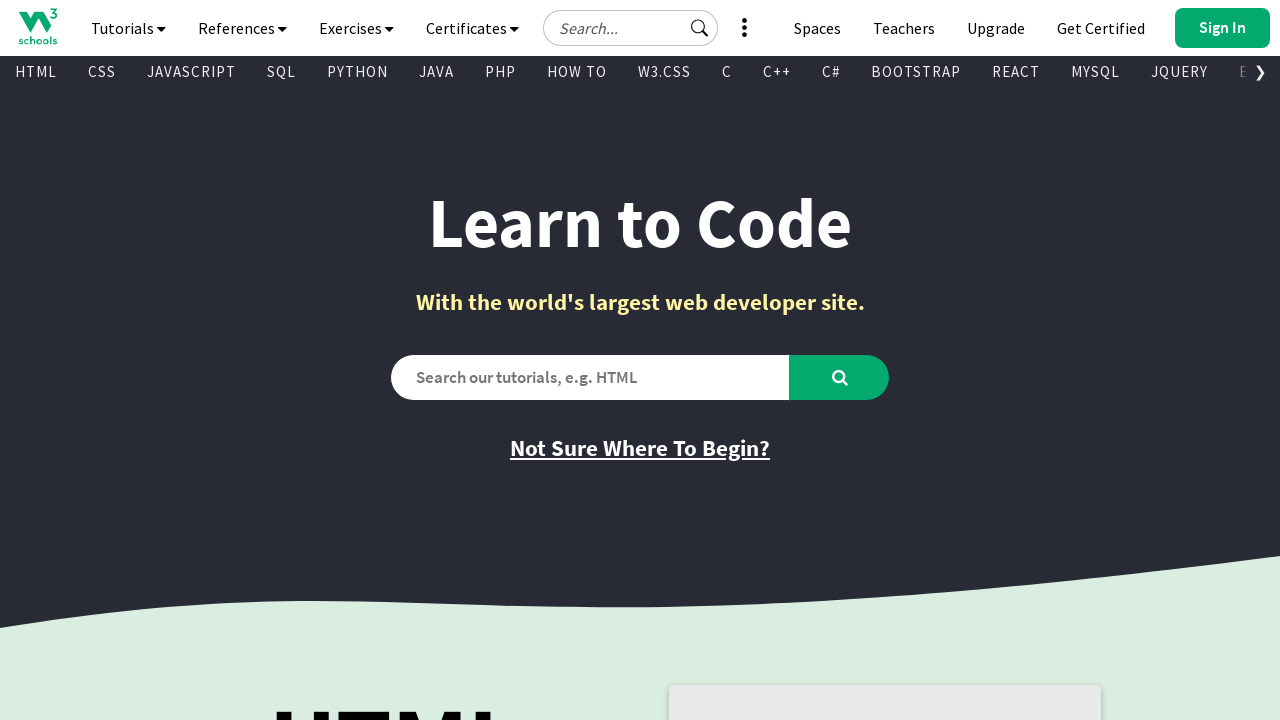

Took screenshot of new window
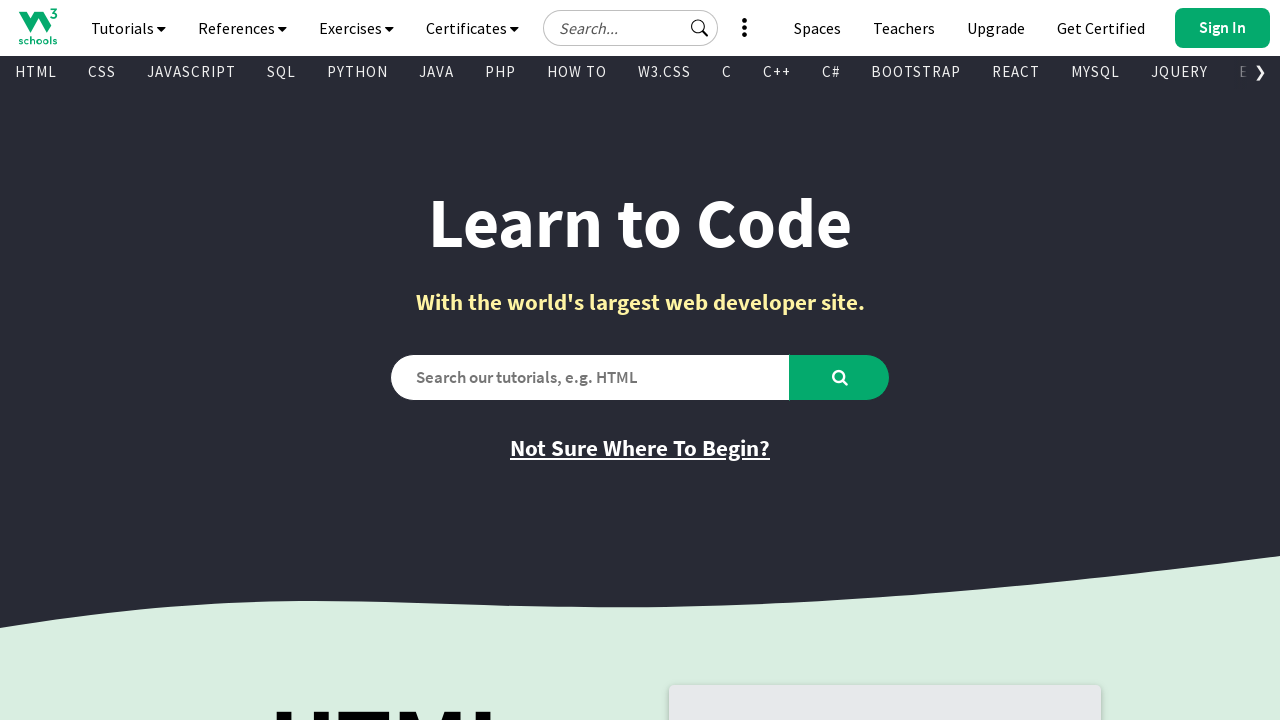

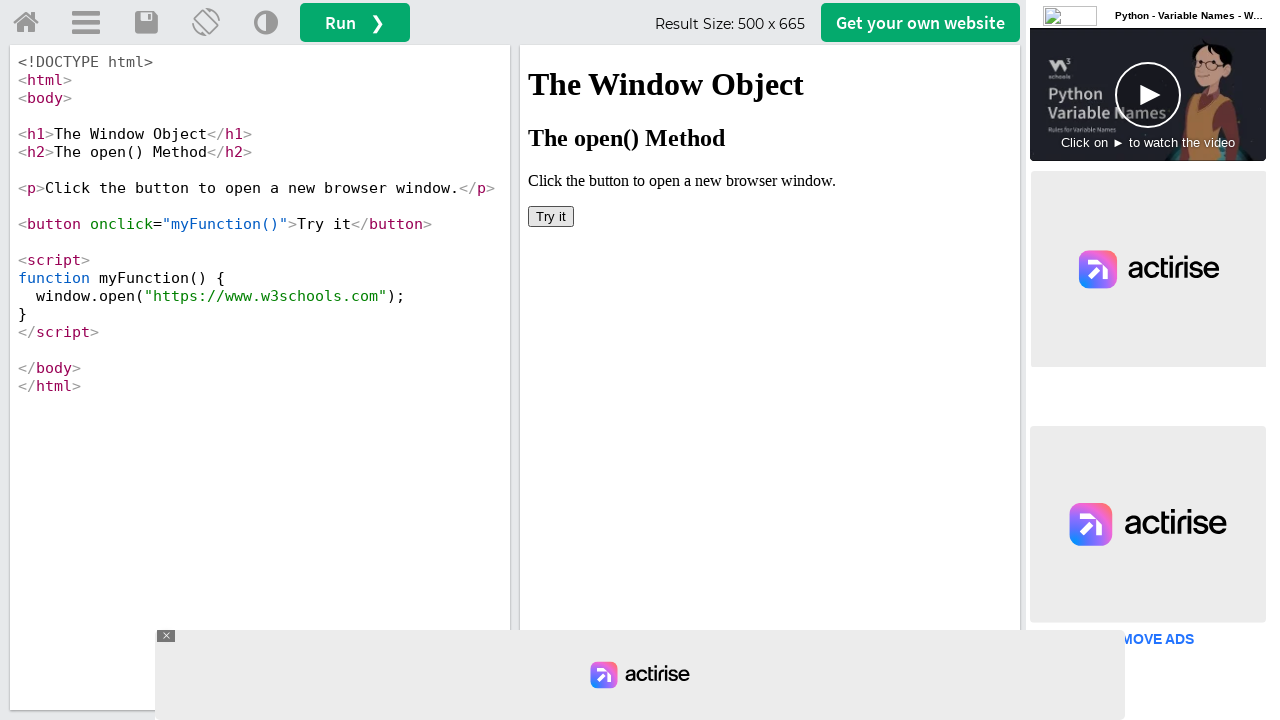